Tests that new todo items are appended to the bottom of the list by creating 3 items and verifying the count

Starting URL: https://demo.playwright.dev/todomvc

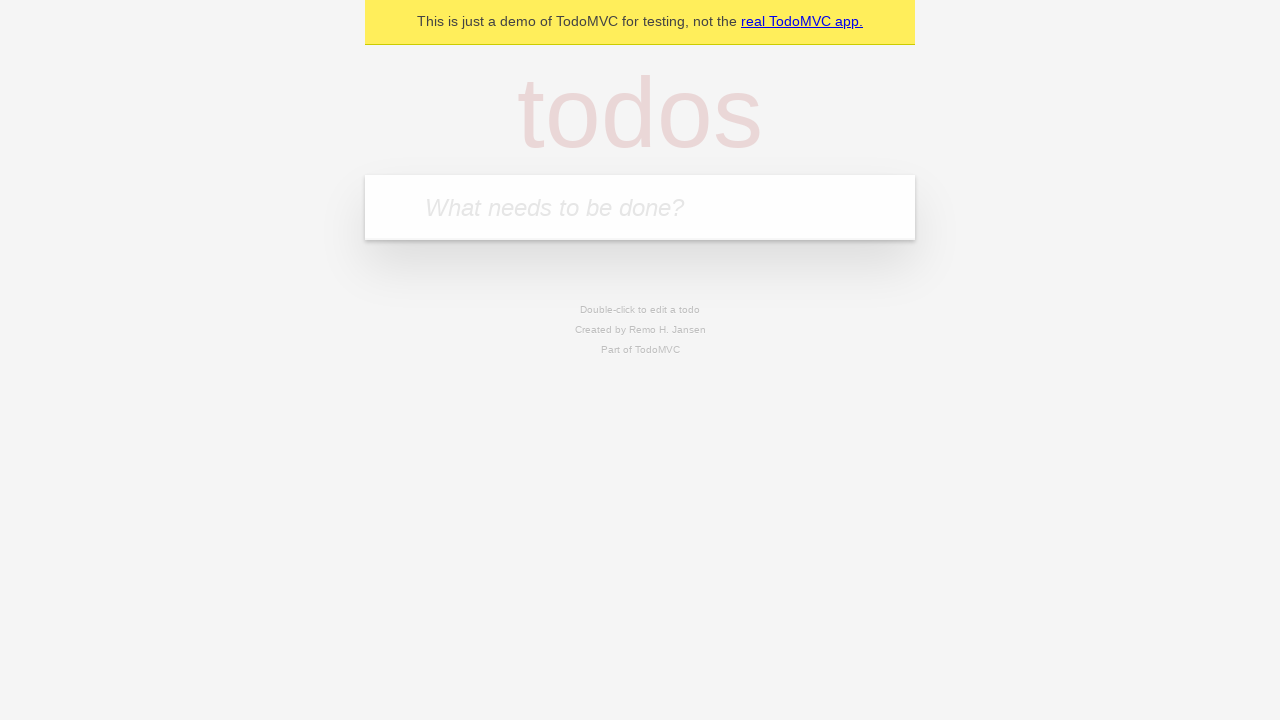

Navigated to TodoMVC demo application
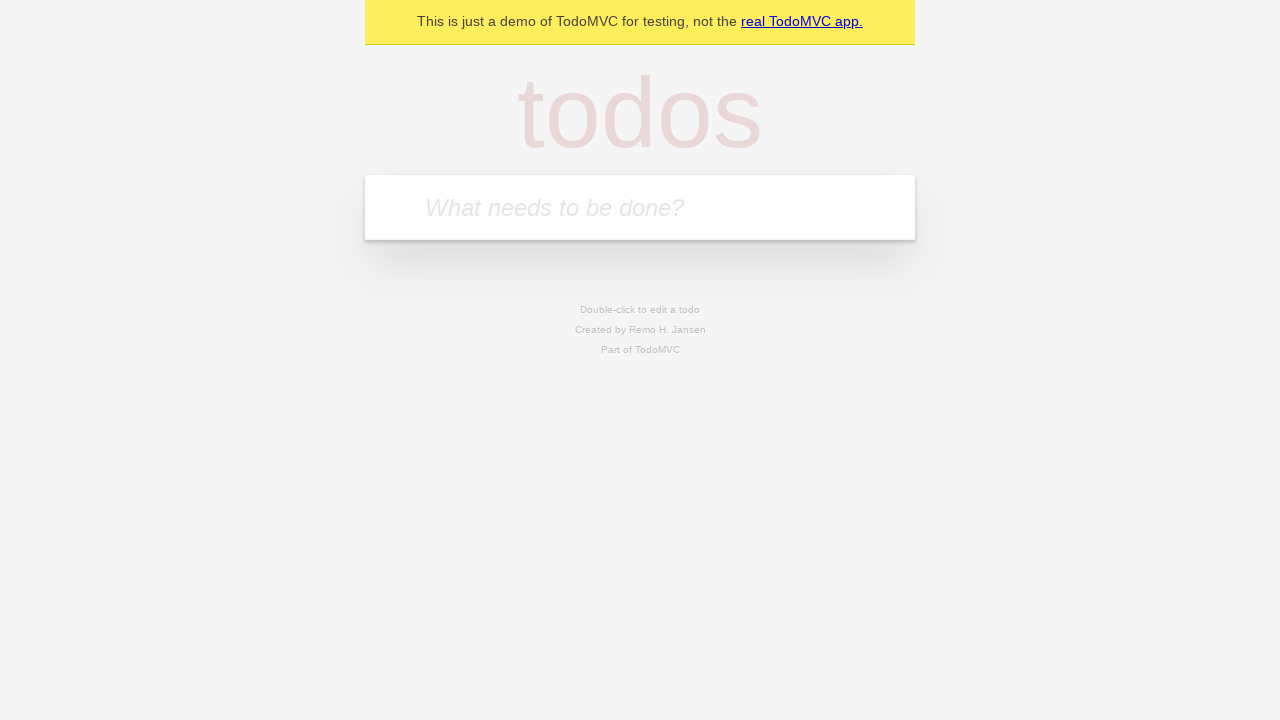

Located todo input field
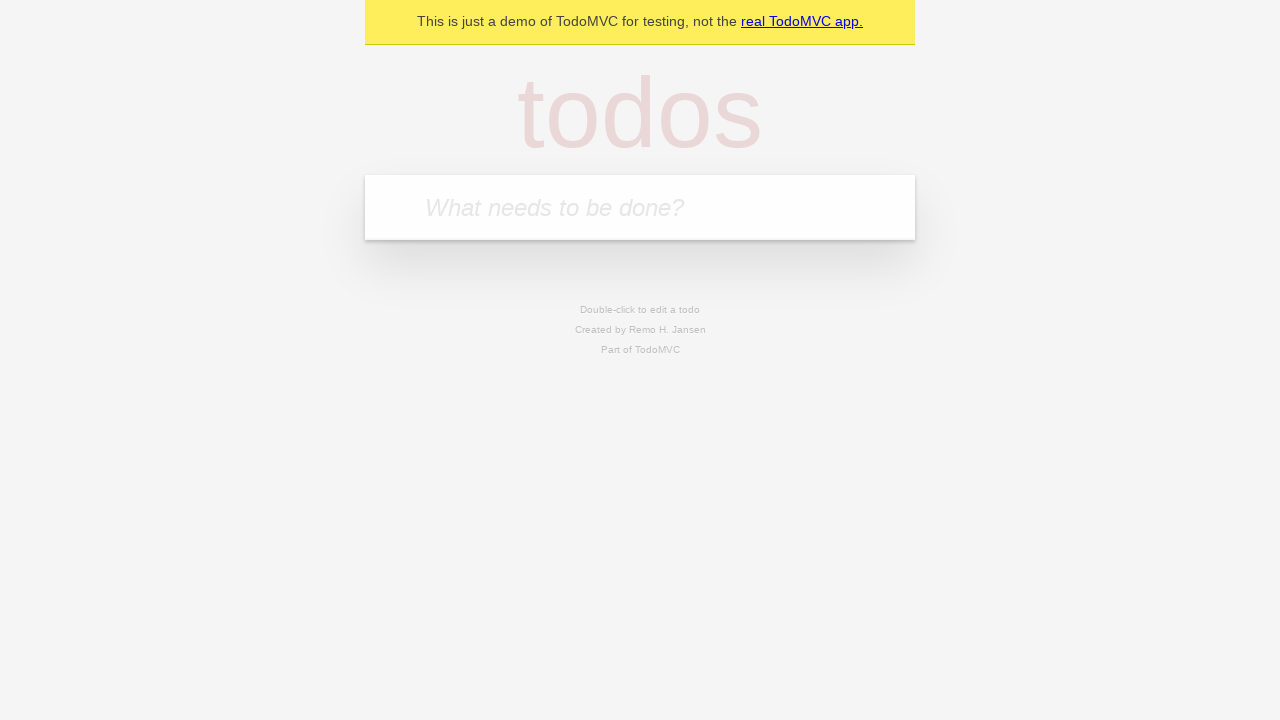

Filled todo input with 'buy some cheese' on internal:attr=[placeholder="What needs to be done?"i]
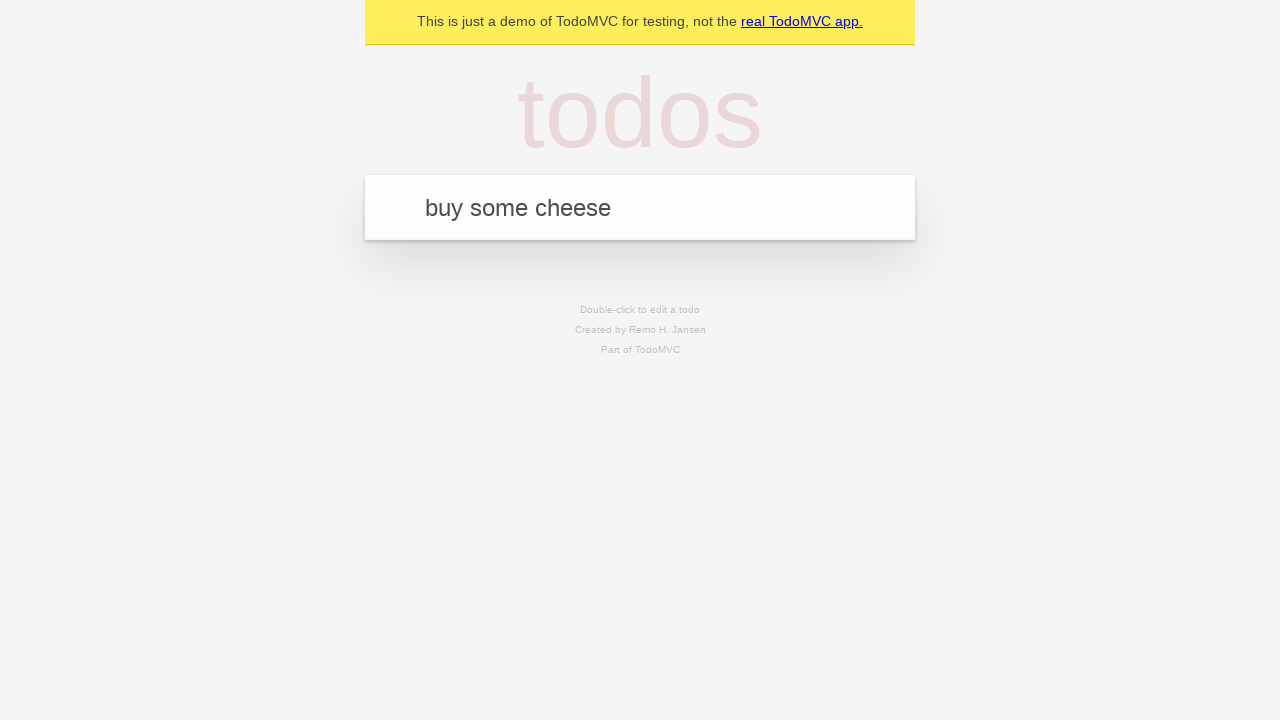

Pressed Enter to add todo item 'buy some cheese' on internal:attr=[placeholder="What needs to be done?"i]
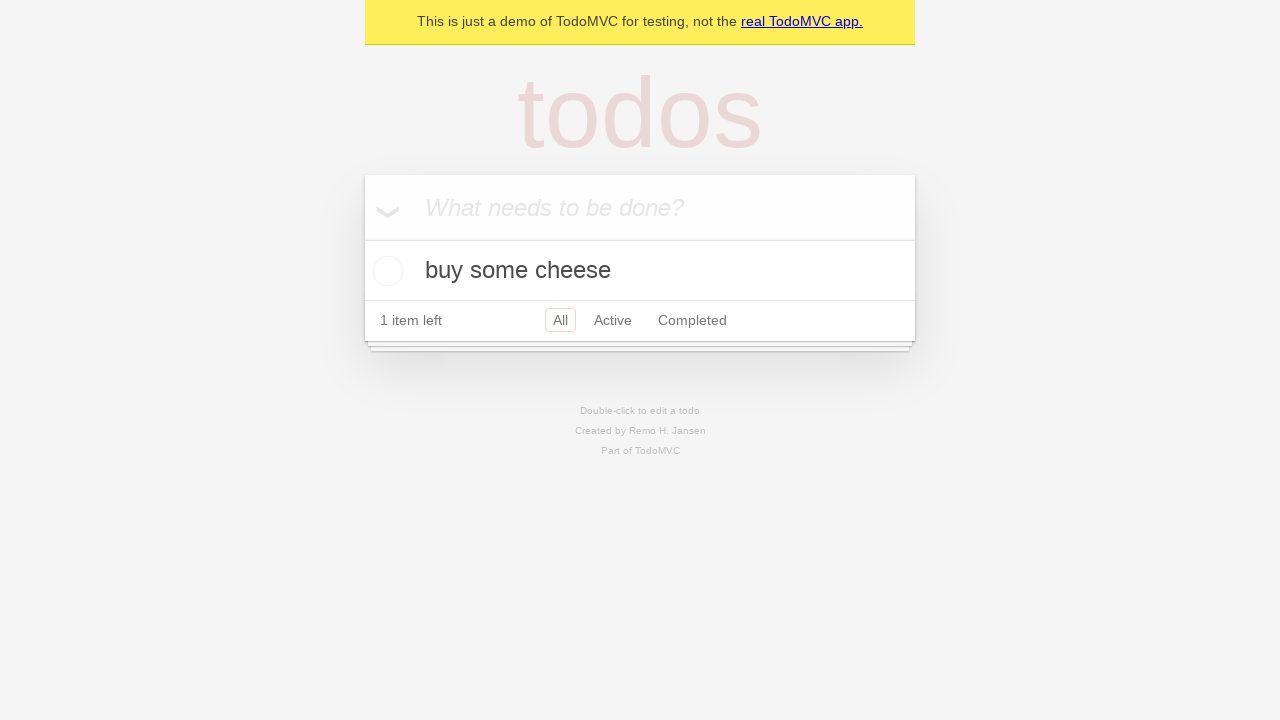

Filled todo input with 'feed the cat' on internal:attr=[placeholder="What needs to be done?"i]
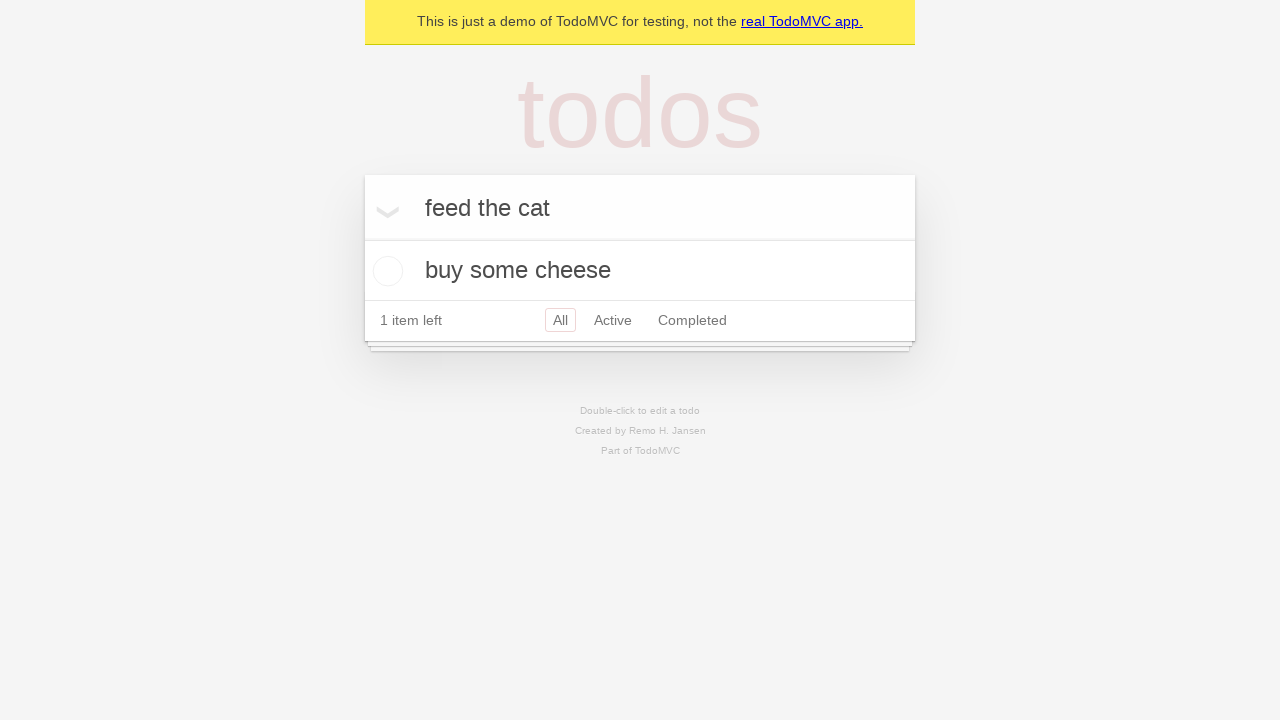

Pressed Enter to add todo item 'feed the cat' on internal:attr=[placeholder="What needs to be done?"i]
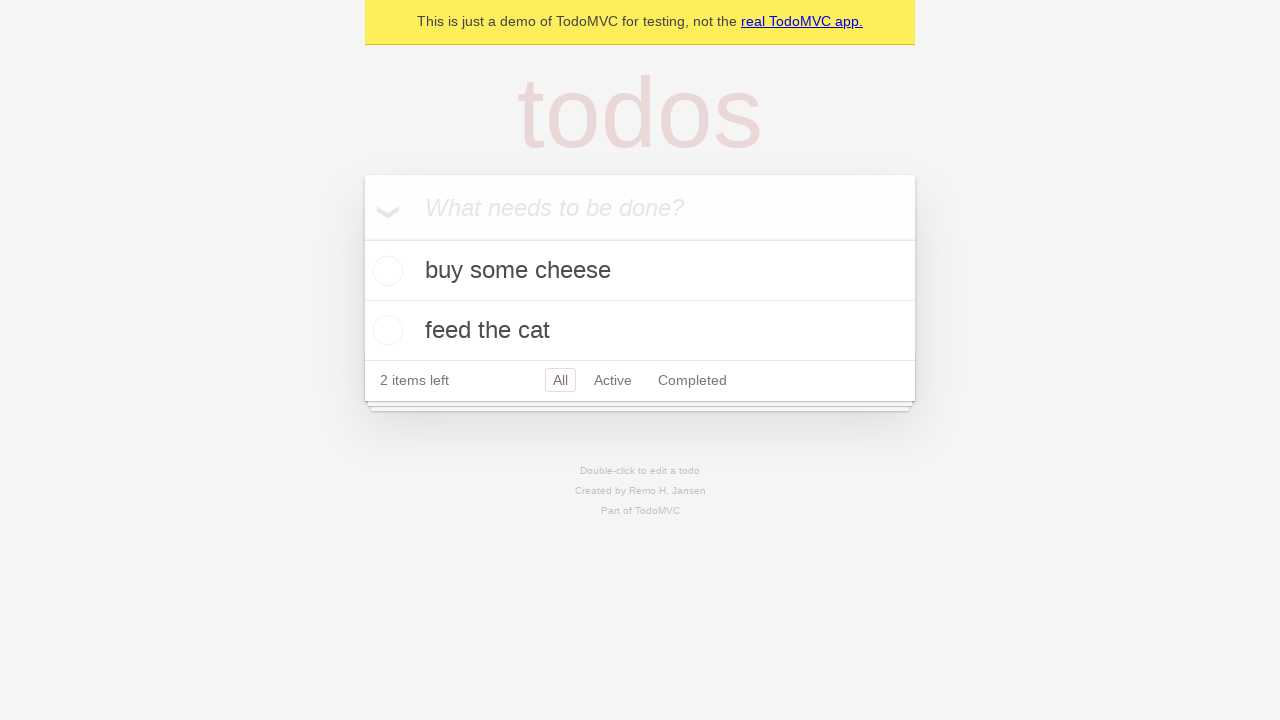

Filled todo input with 'book a doctors appointment' on internal:attr=[placeholder="What needs to be done?"i]
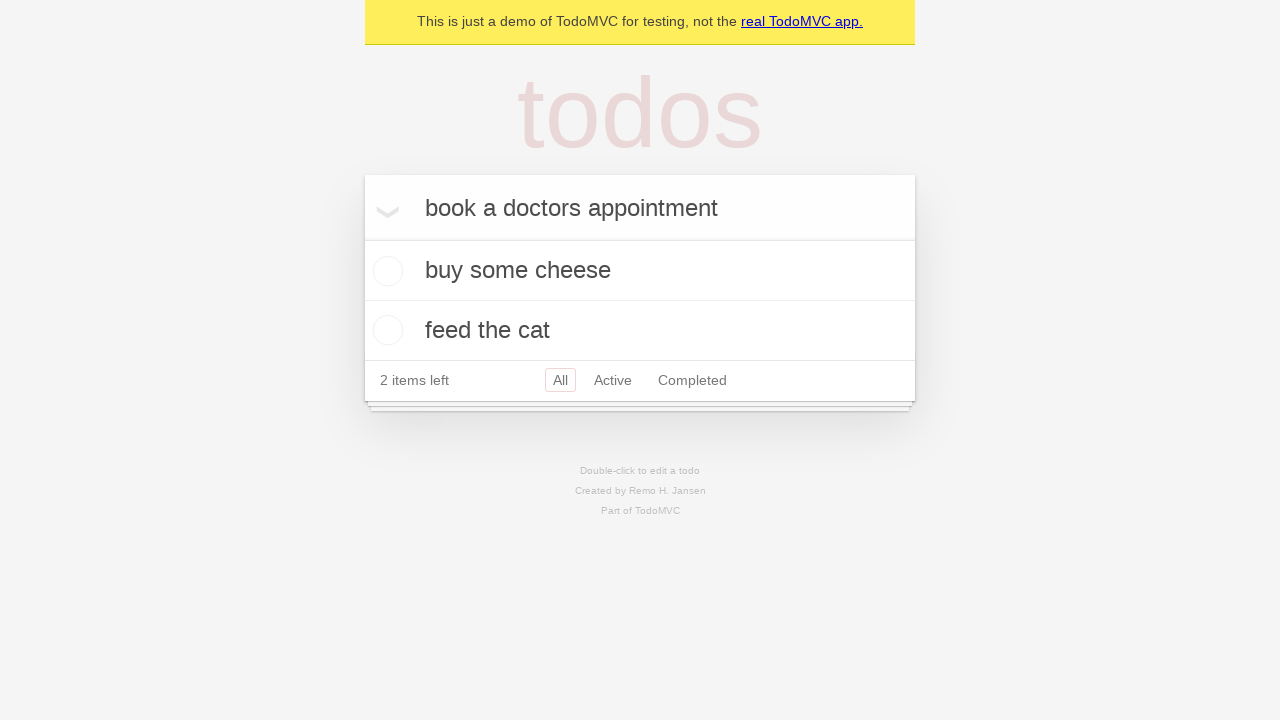

Pressed Enter to add todo item 'book a doctors appointment' on internal:attr=[placeholder="What needs to be done?"i]
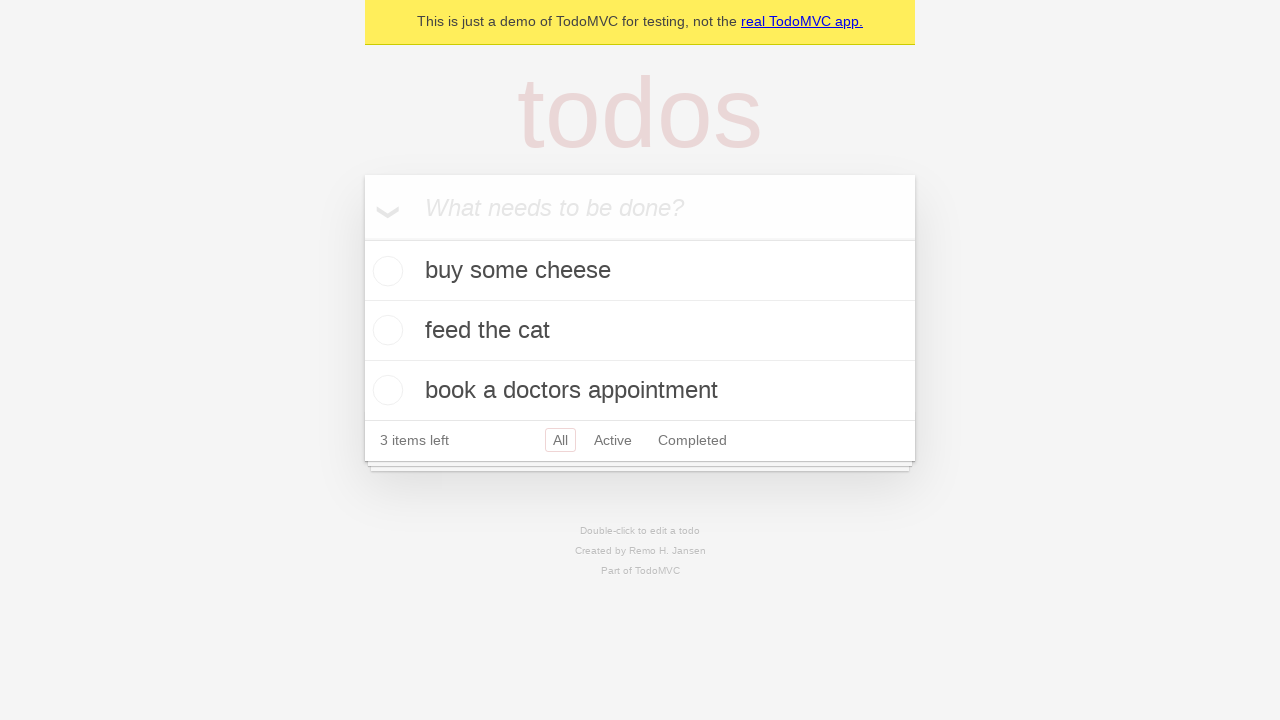

Todo count element appeared
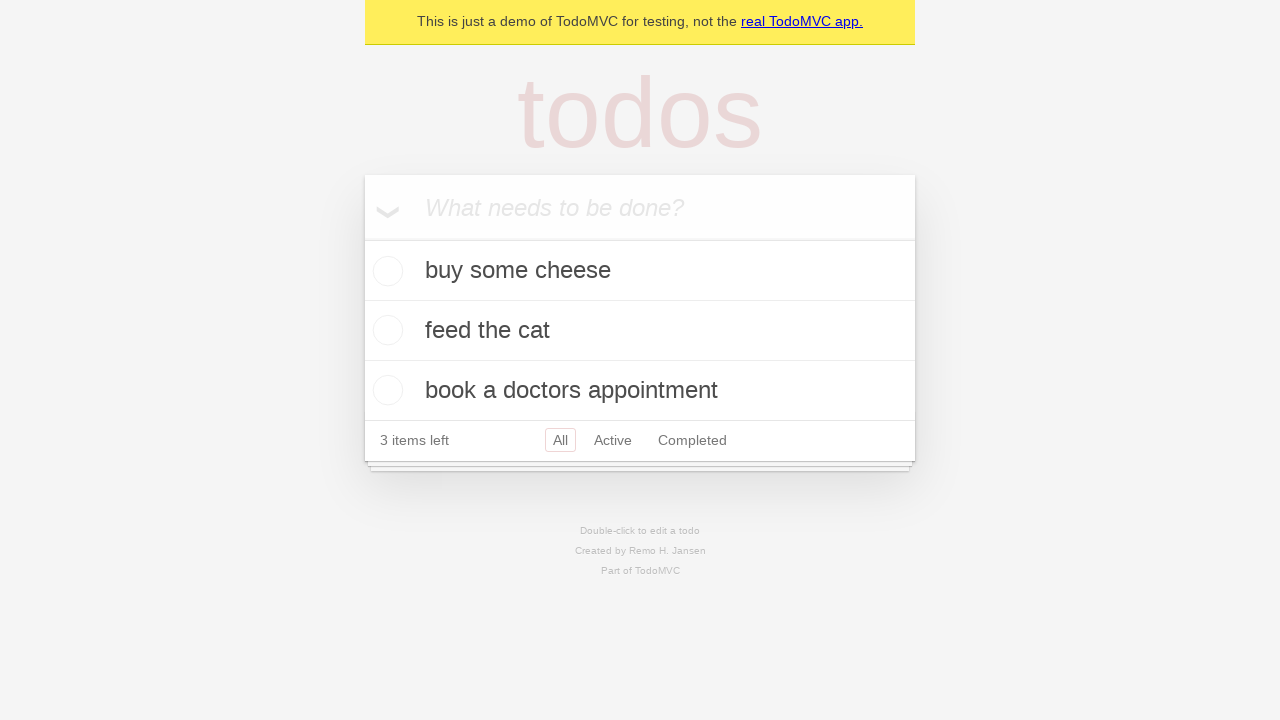

Verified all 3 todo items were added to the list
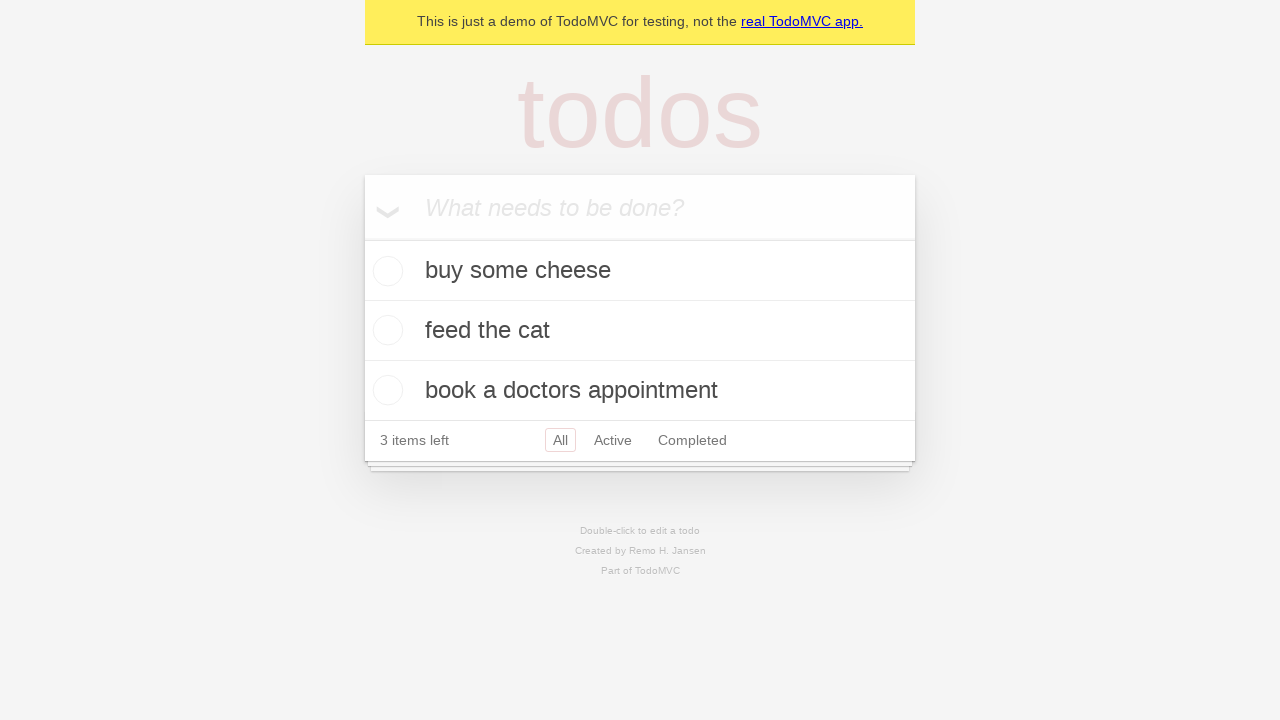

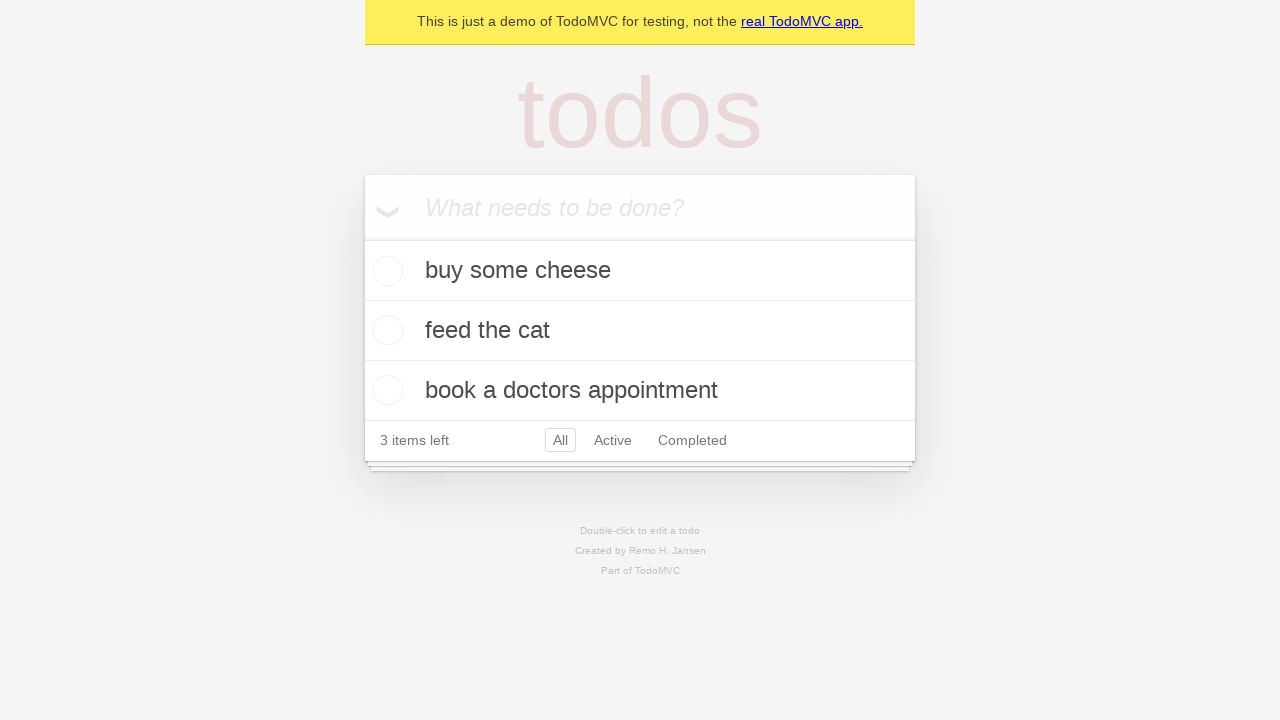